Tests an e-commerce flow by searching for products, adding items to cart, applying a promo code, and proceeding to place an order

Starting URL: https://rahulshettyacademy.com/seleniumPractise/#/

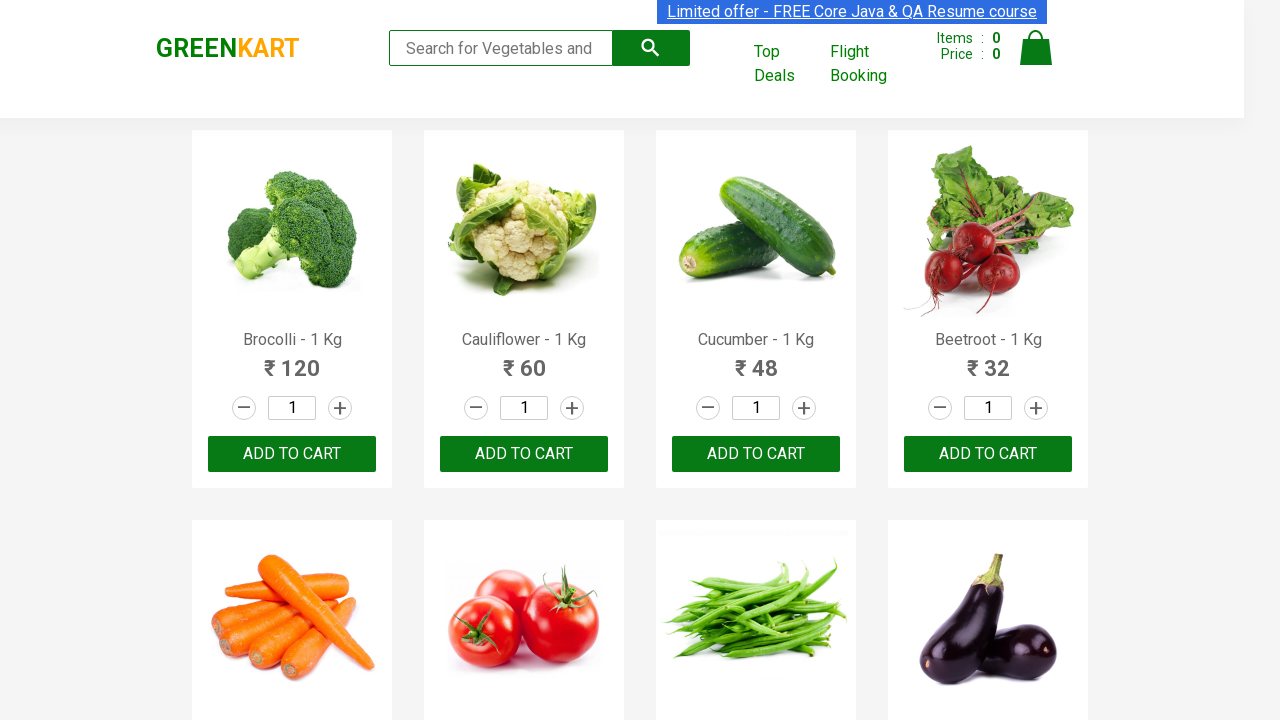

Filled search field with 'ca' to find products on .search-keyword
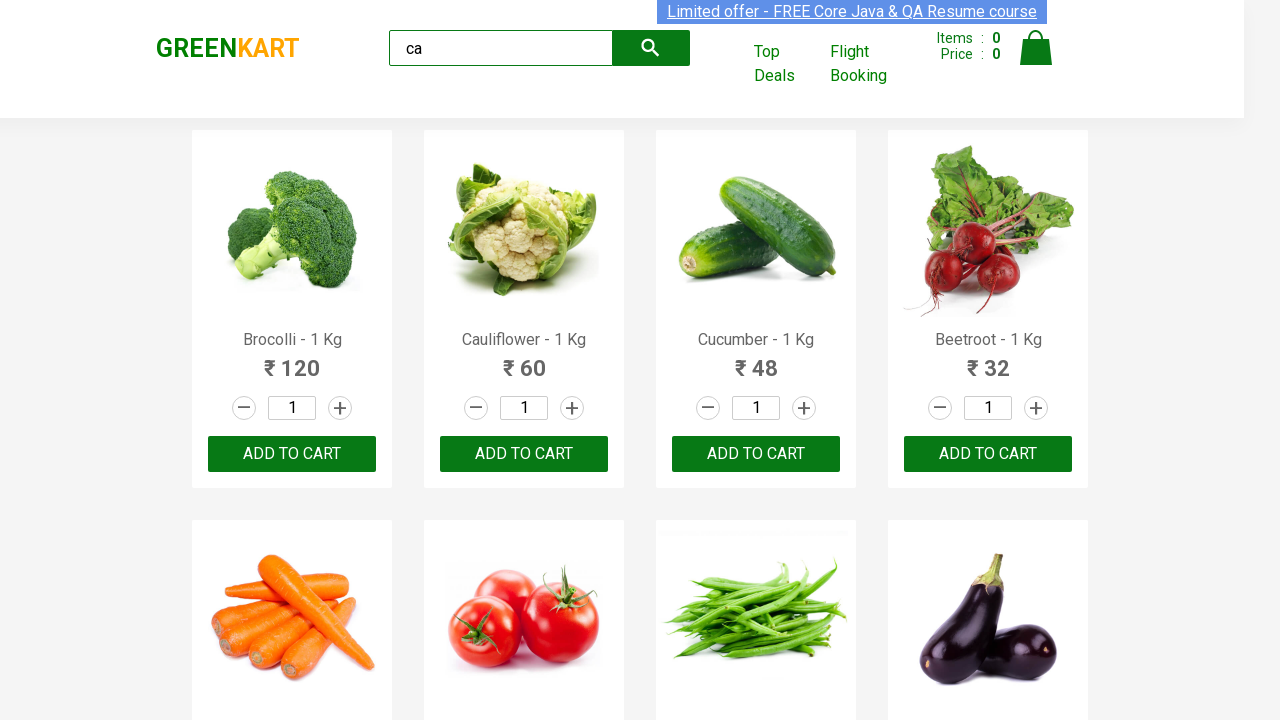

Waited for products to load
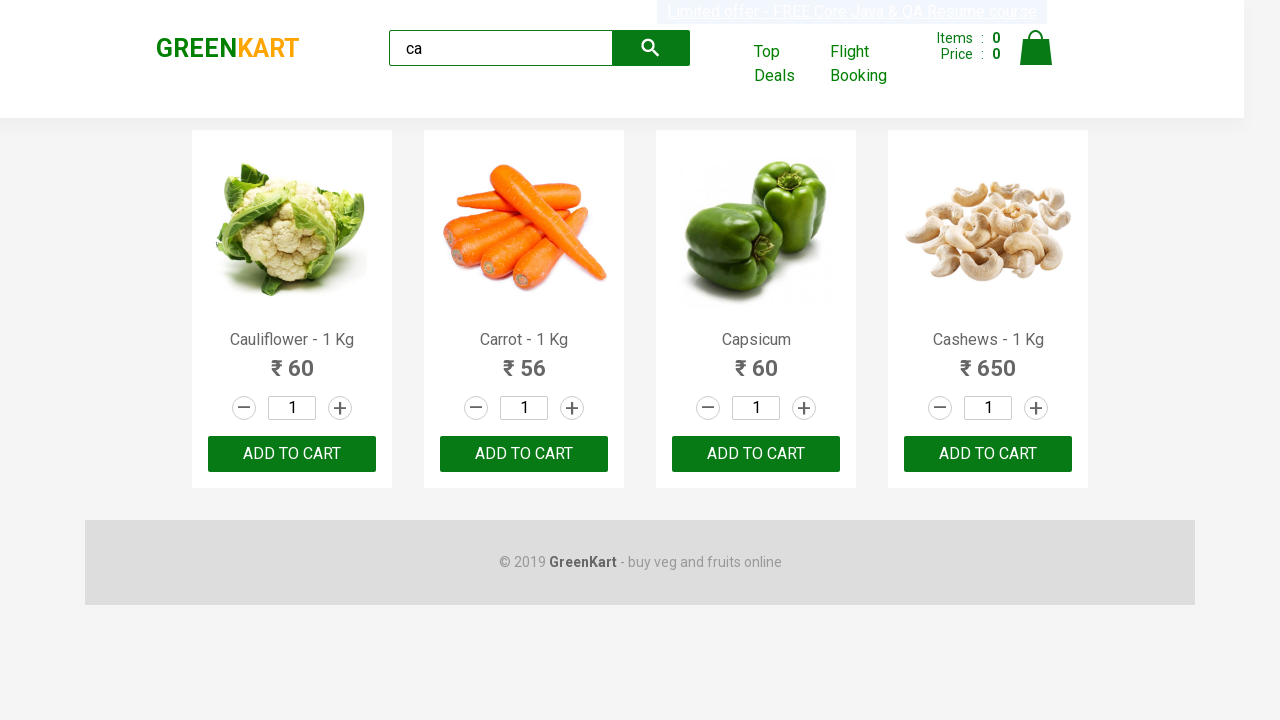

Located product elements on the page
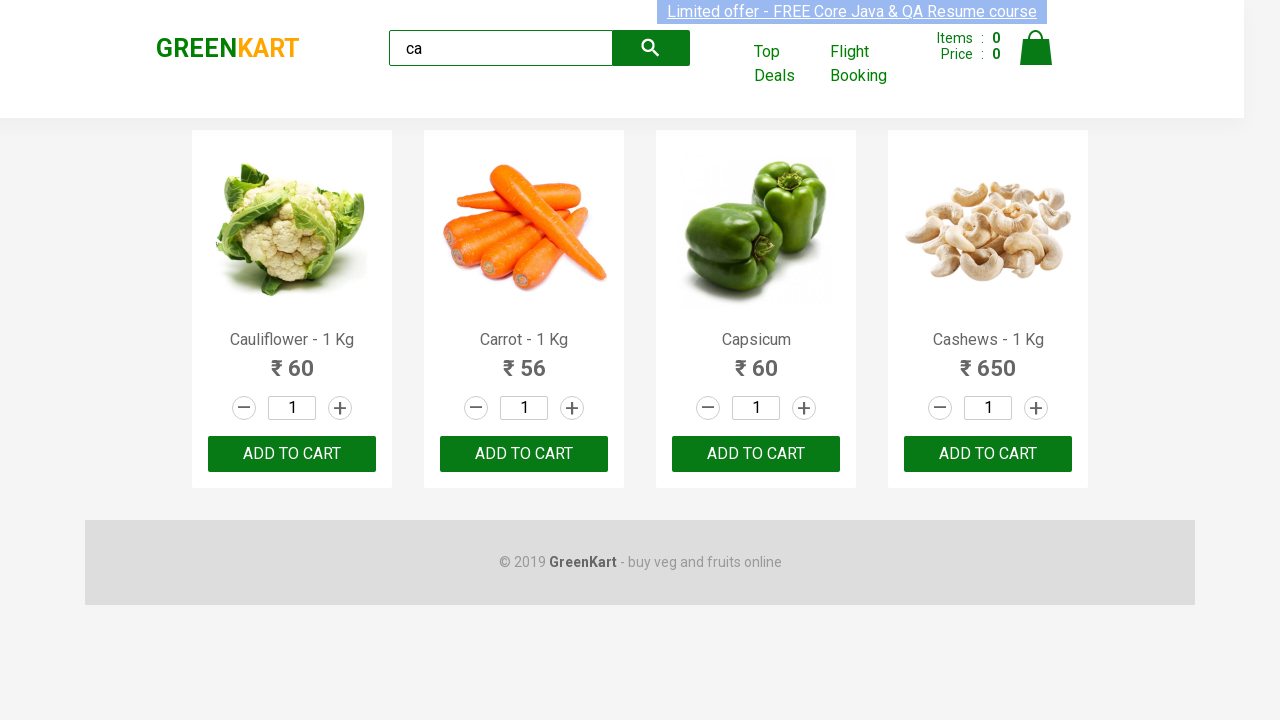

Retrieved product name: Cauliflower - 1 Kg
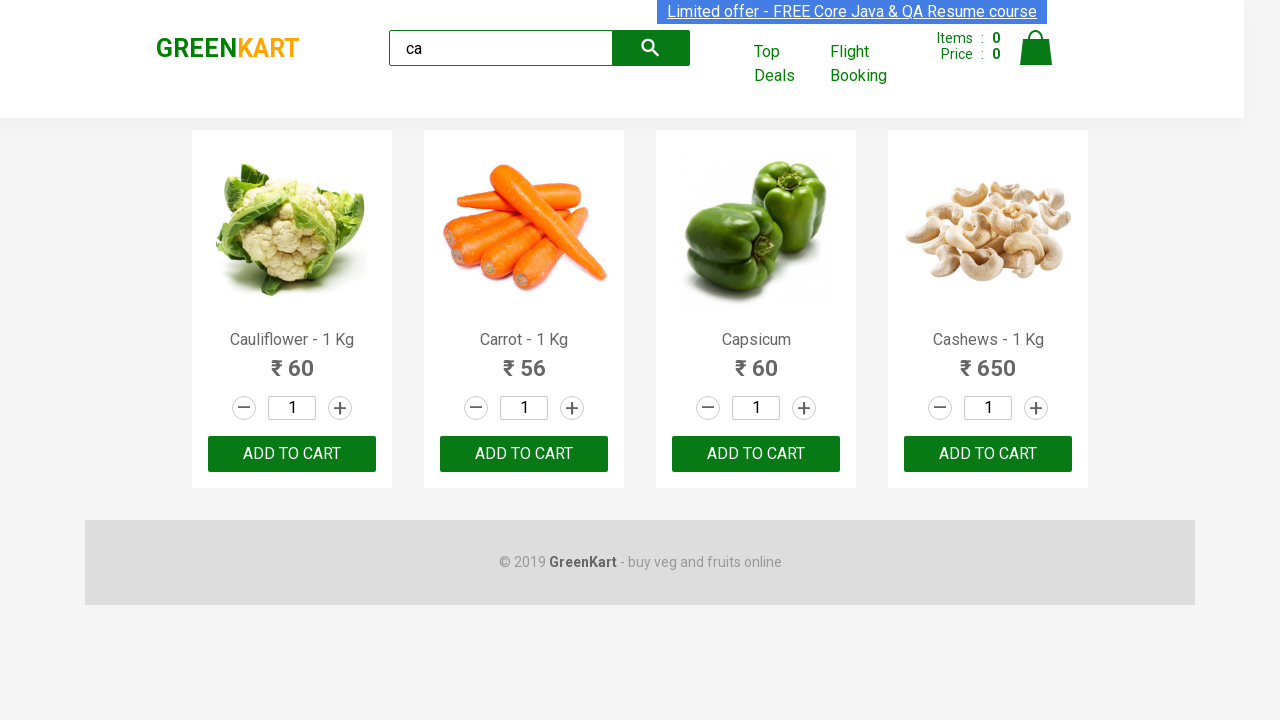

Retrieved product name: Carrot - 1 Kg
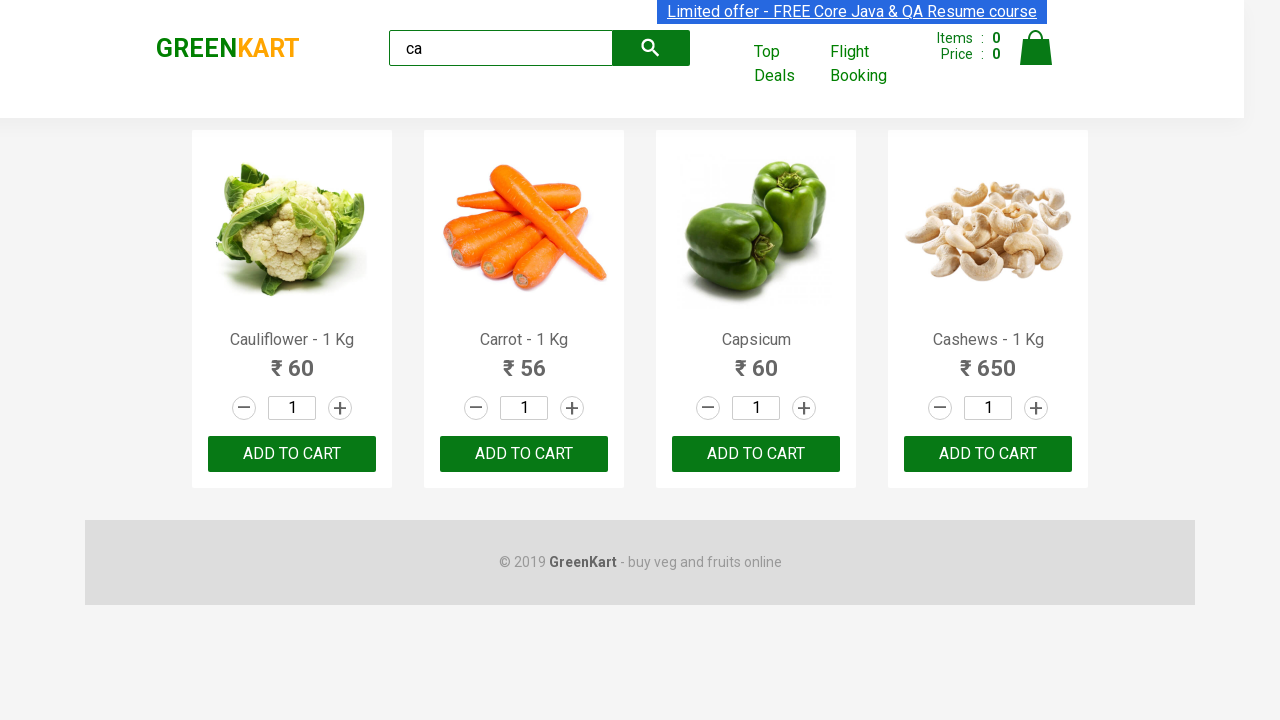

Retrieved product name: Capsicum
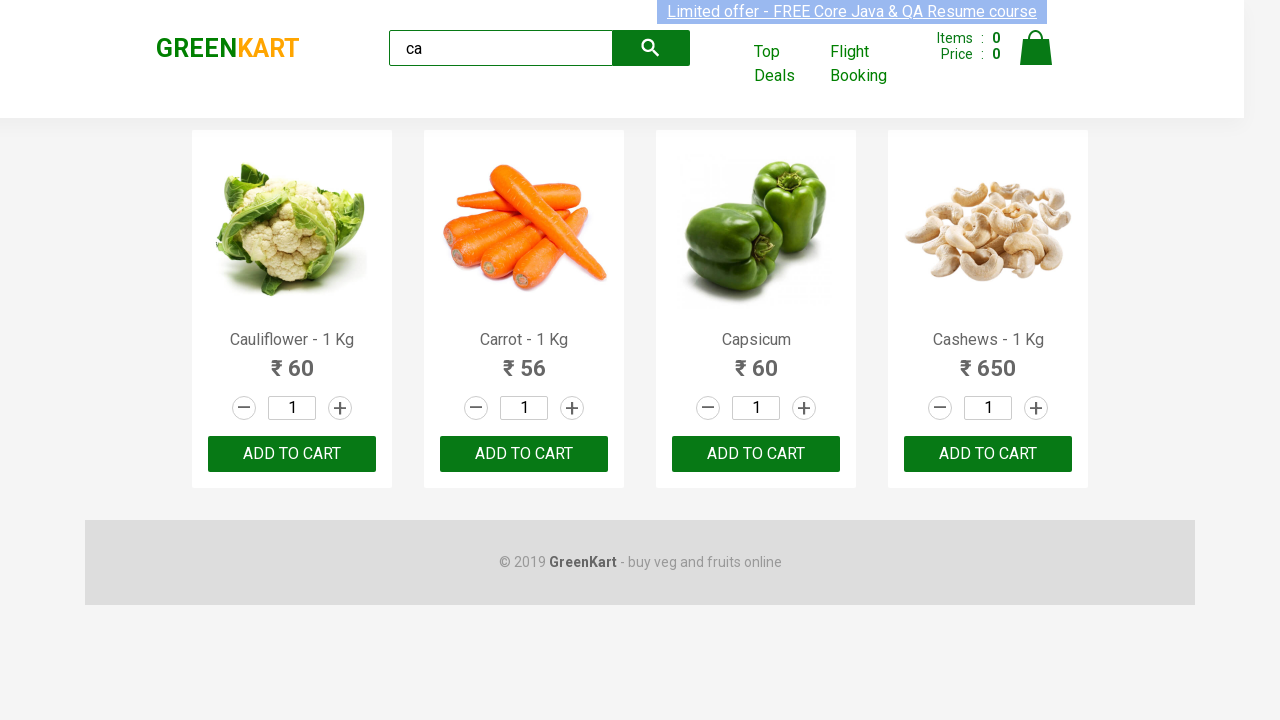

Retrieved product name: Cashews - 1 Kg
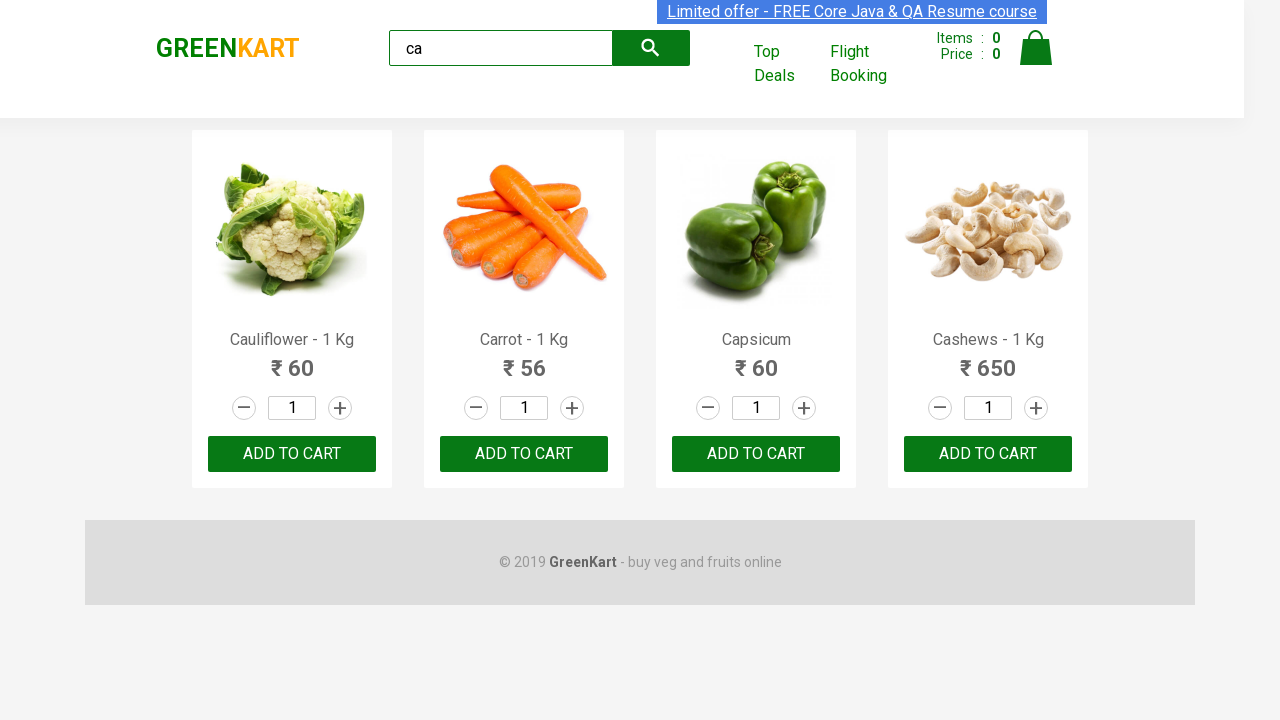

Clicked 'Add to cart' button for Cashews product at (988, 454) on .products .product >> nth=3 >> button
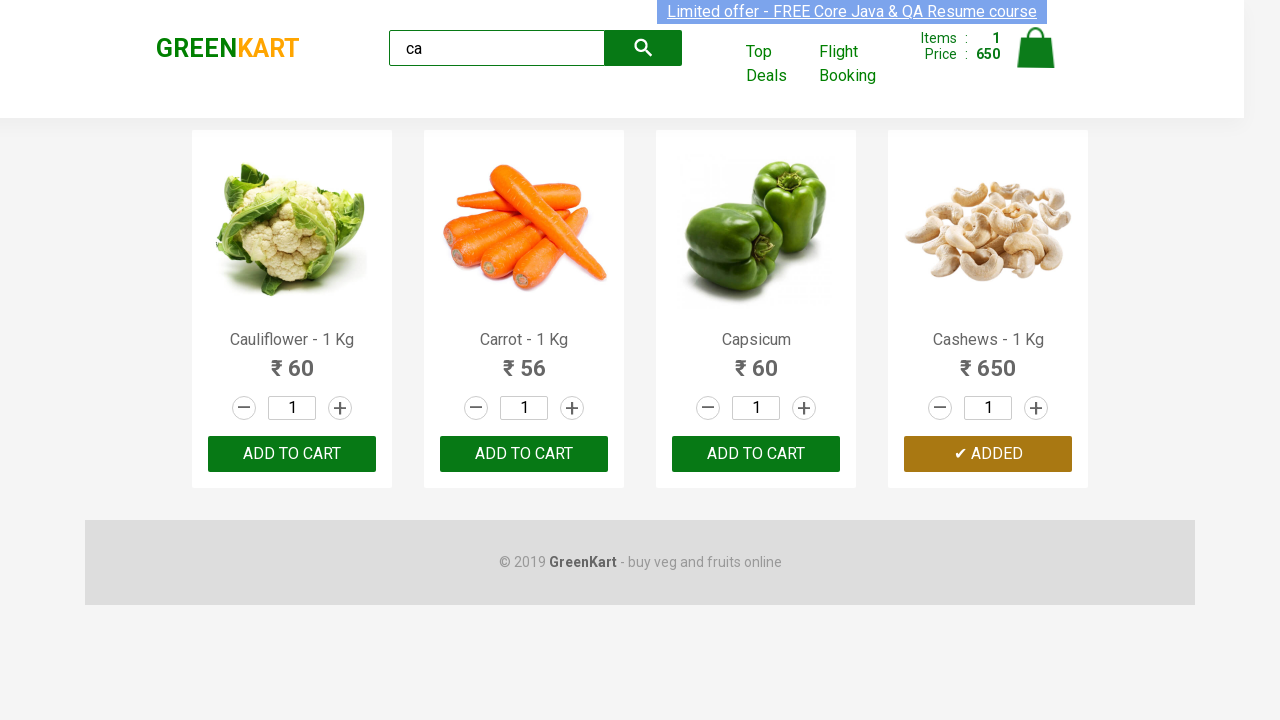

Clicked on cart icon to view cart at (1036, 48) on .cart-icon > img
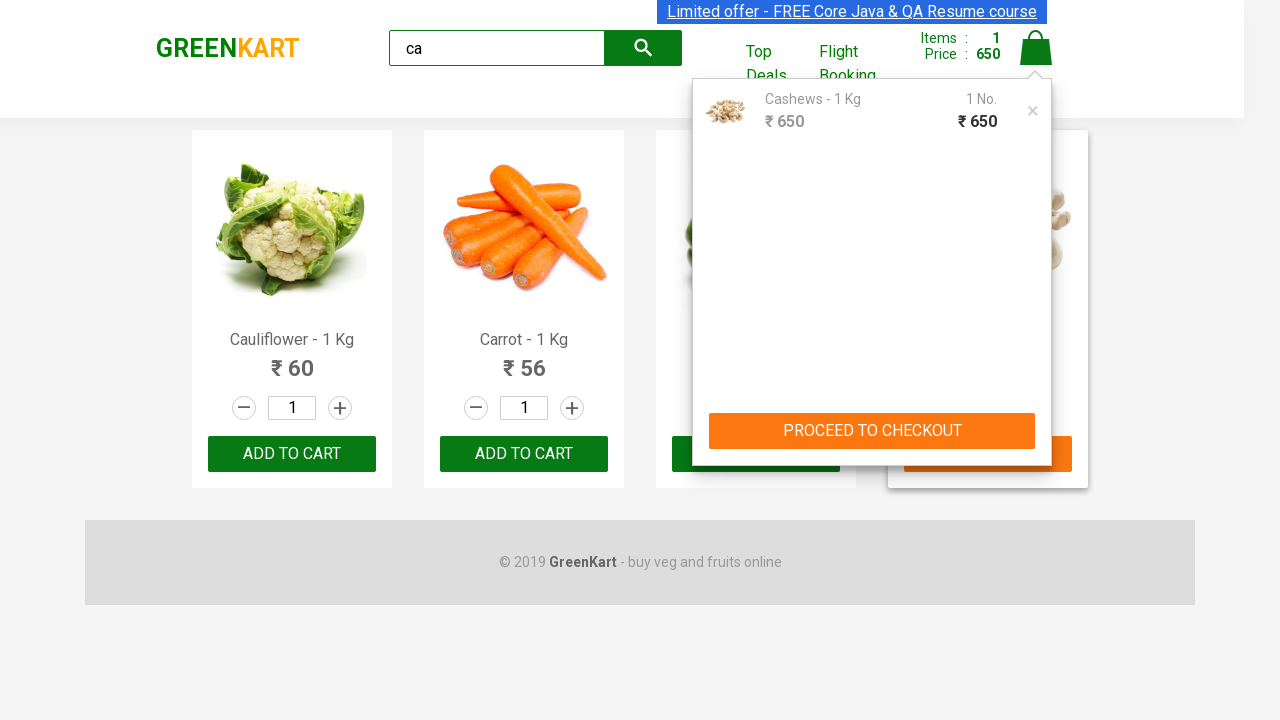

Clicked 'PROCEED TO CHECKOUT' button at (872, 431) on text=PROCEED TO CHECKOUT
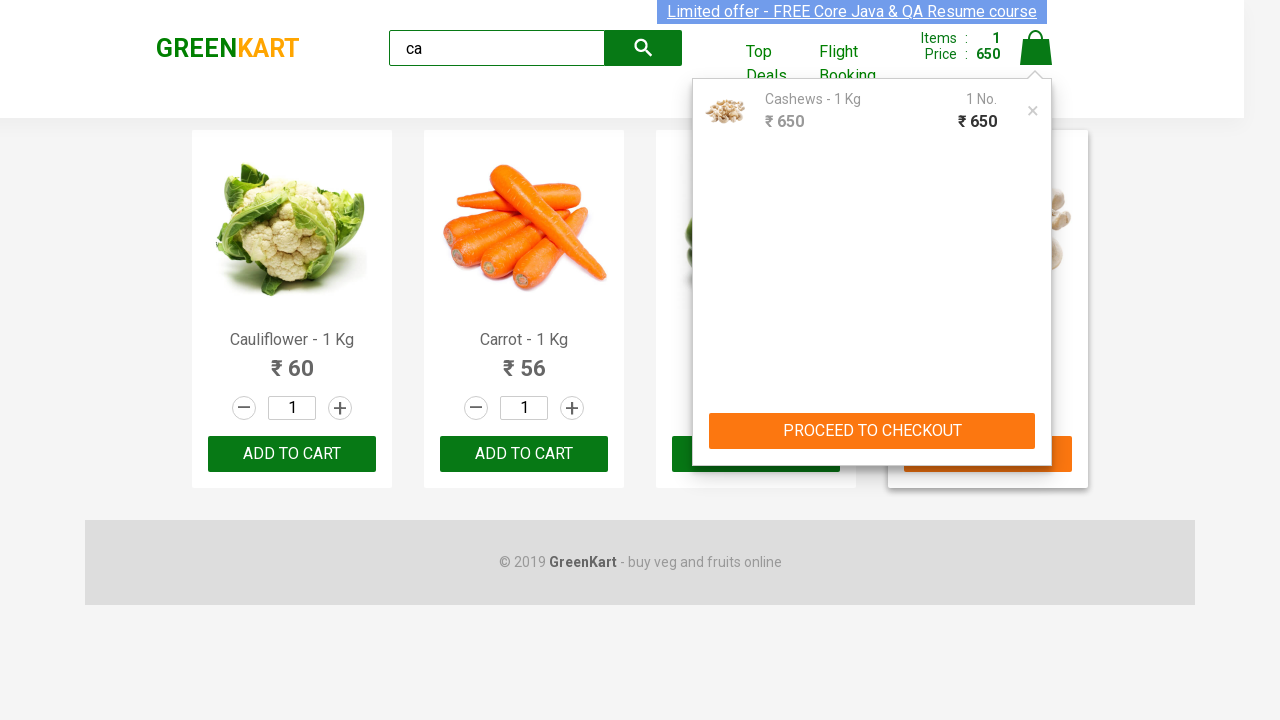

Entered promo code '12345' on .promoCode
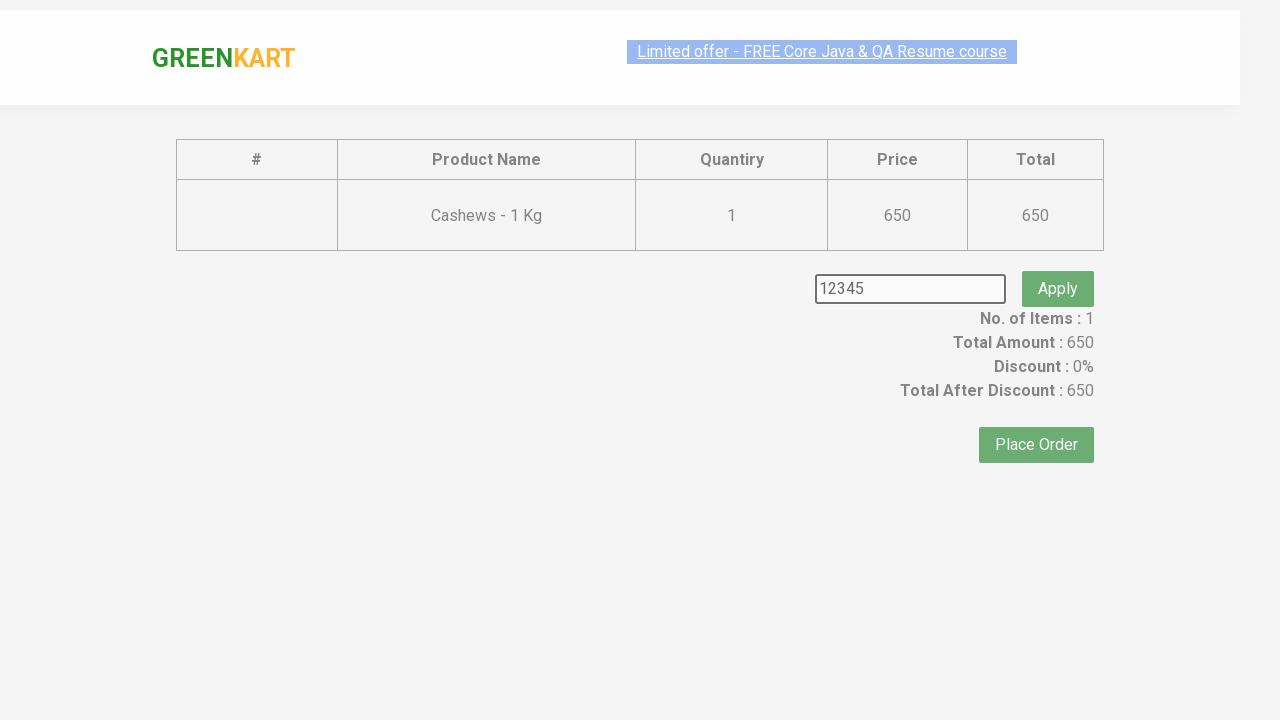

Clicked button to apply promo code at (1058, 264) on .promoBtn
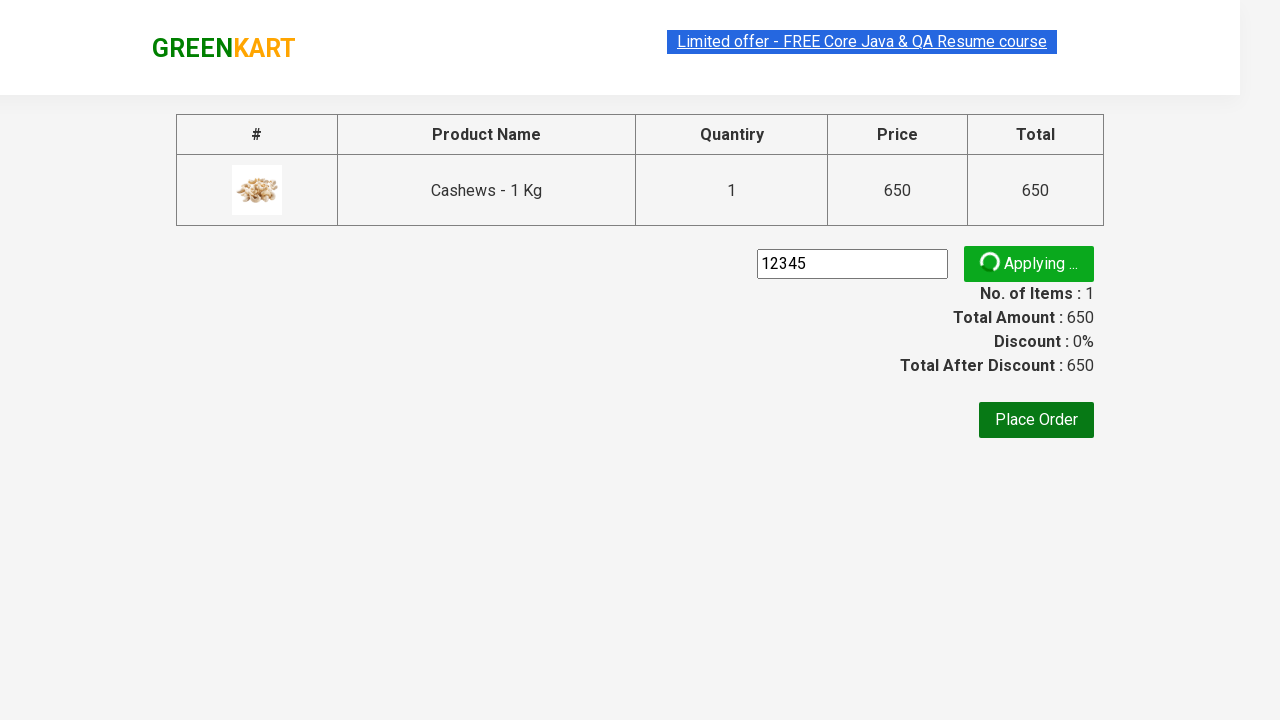

Clicked 'Place Order' button to complete the purchase at (1036, 420) on text=Place Order
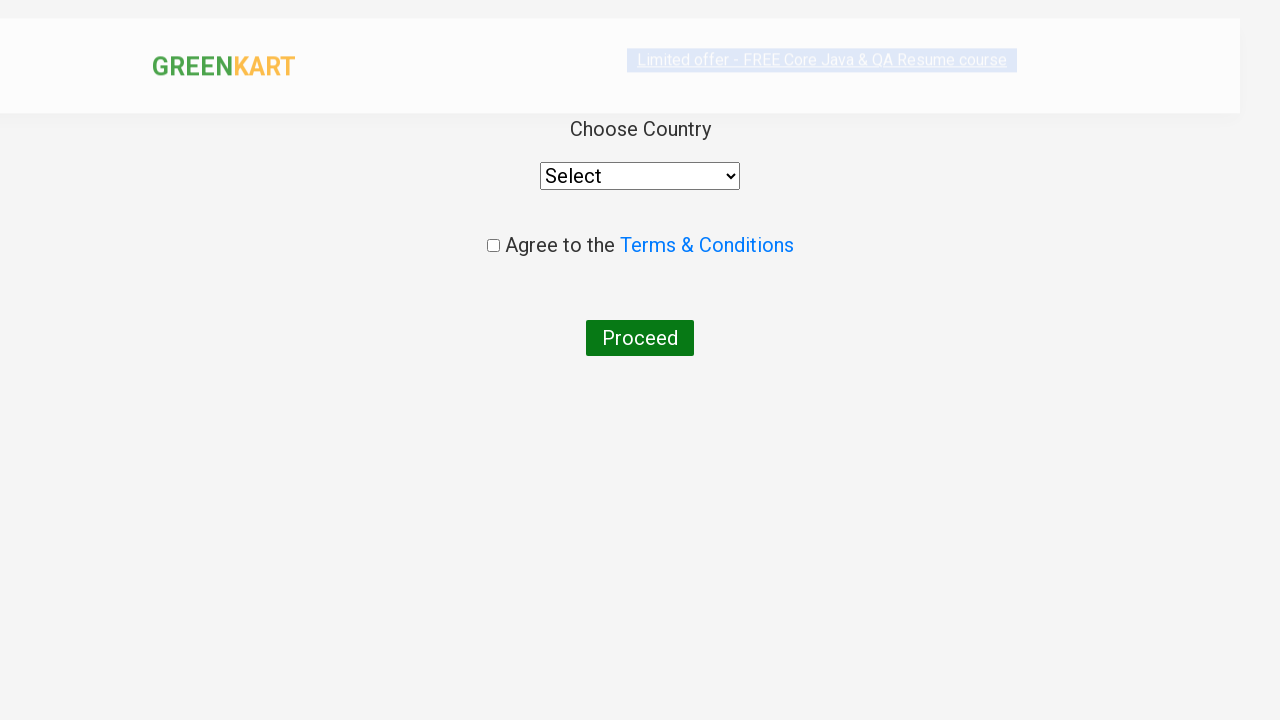

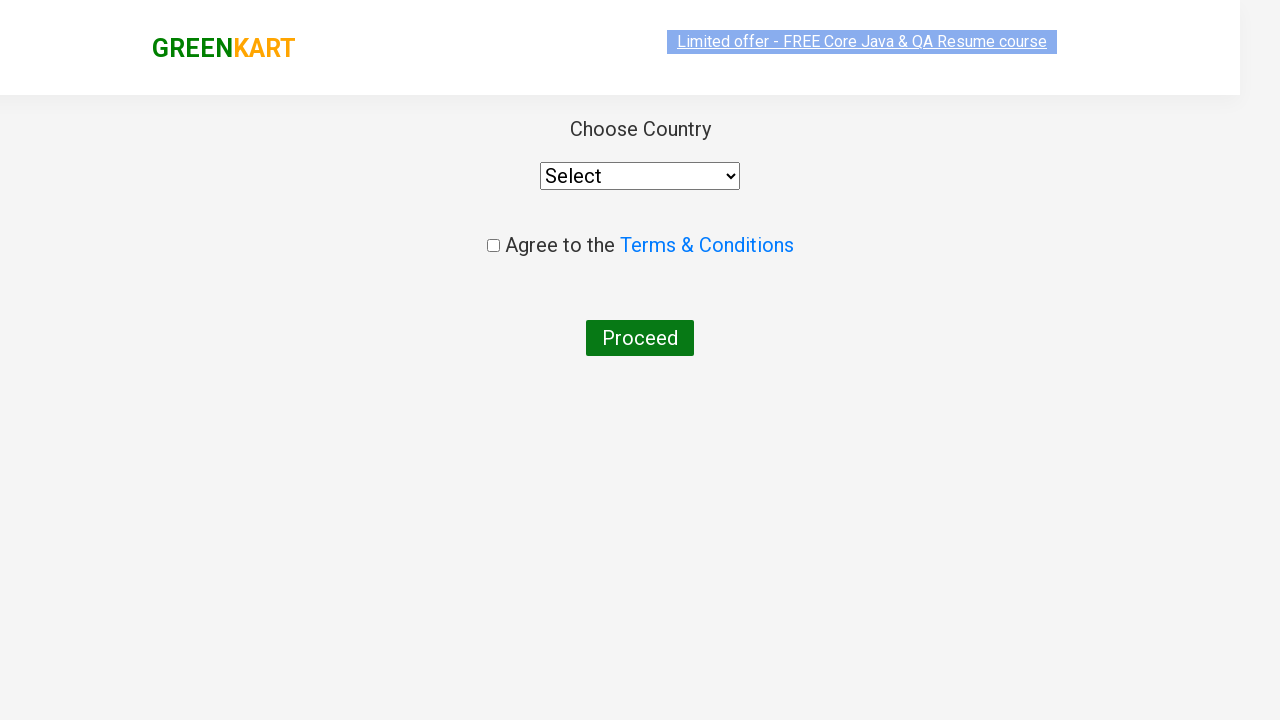